Tests that the Clear completed button appears when an item is marked complete

Starting URL: https://demo.playwright.dev/todomvc

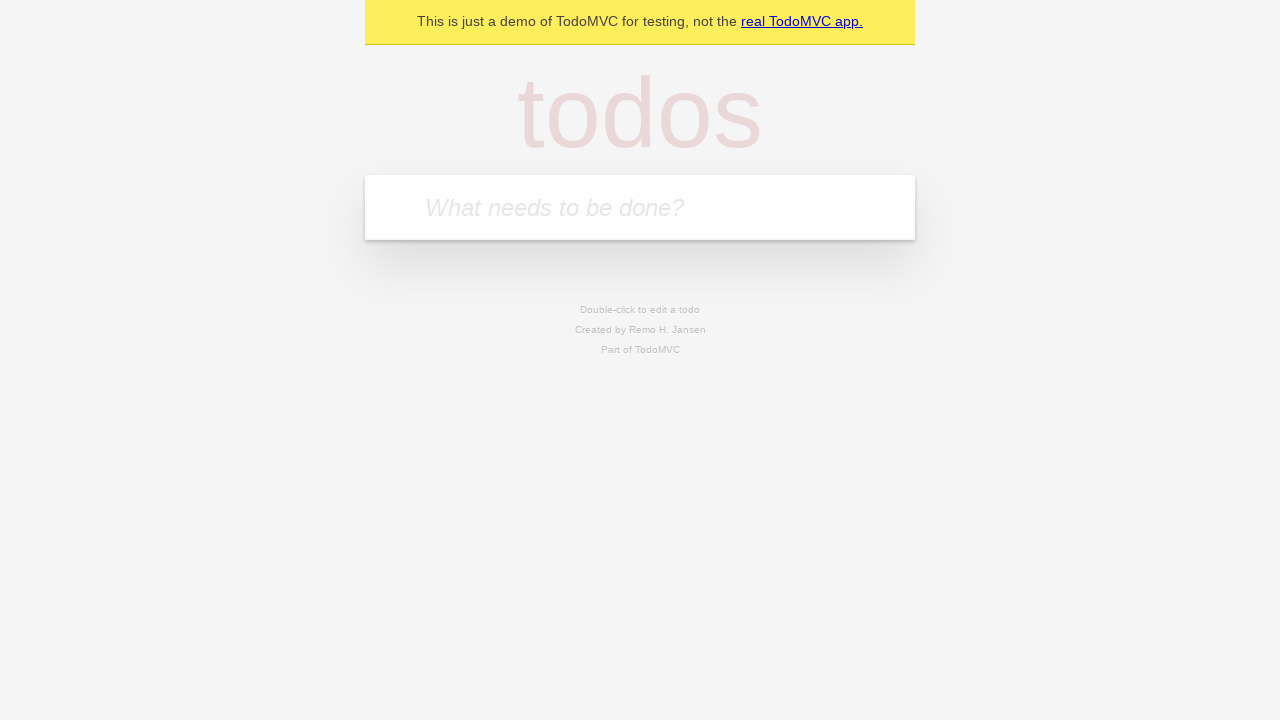

Located the 'What needs to be done?' input field
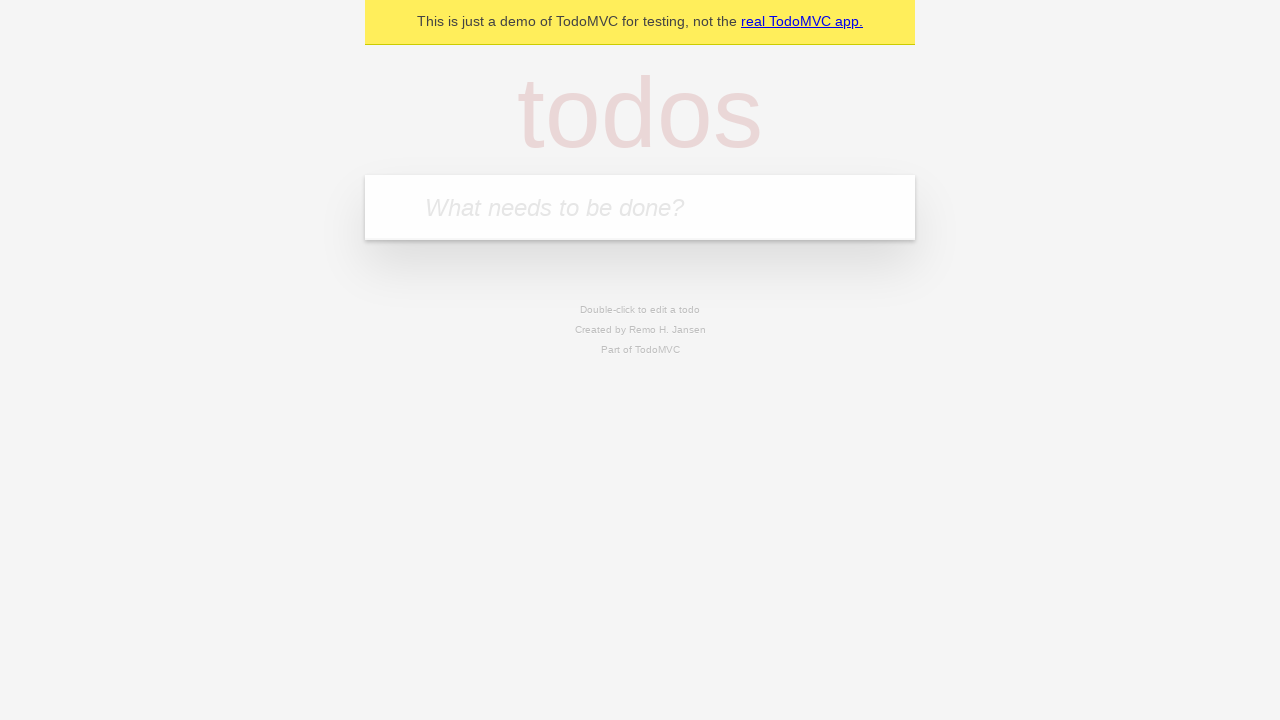

Filled todo input with 'buy some cheese' on internal:attr=[placeholder="What needs to be done?"i]
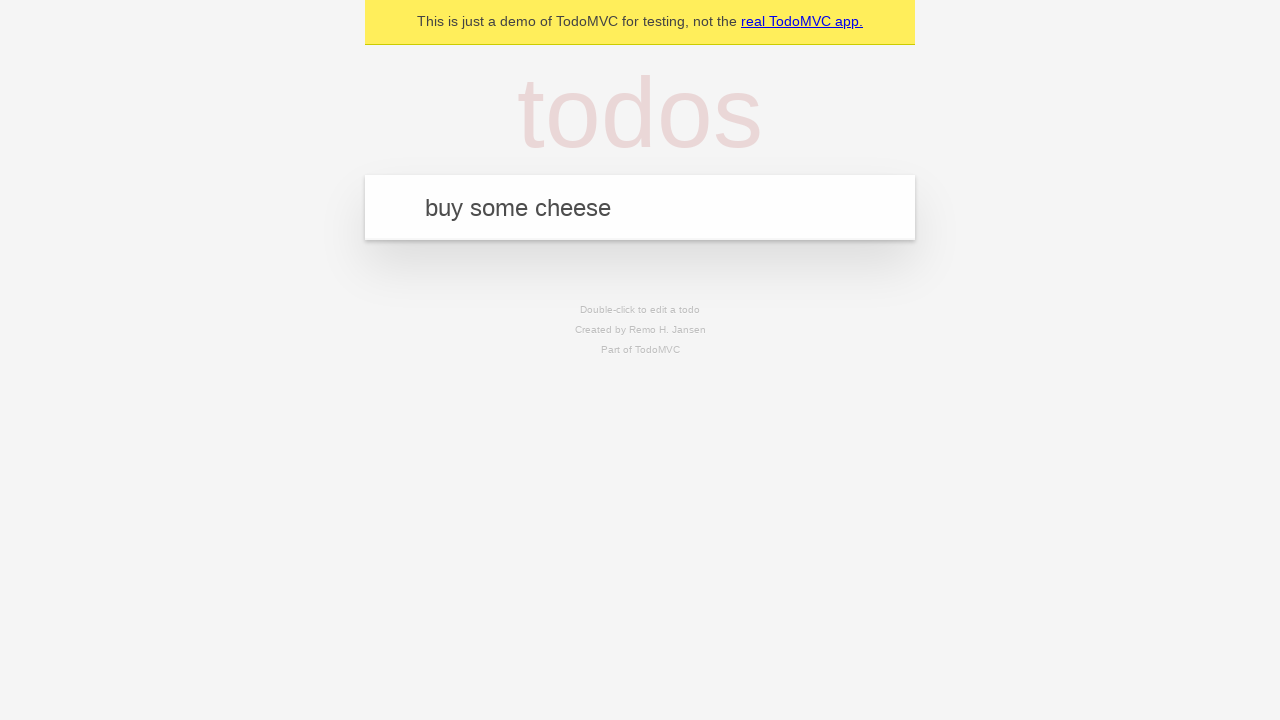

Pressed Enter to add todo item 'buy some cheese' on internal:attr=[placeholder="What needs to be done?"i]
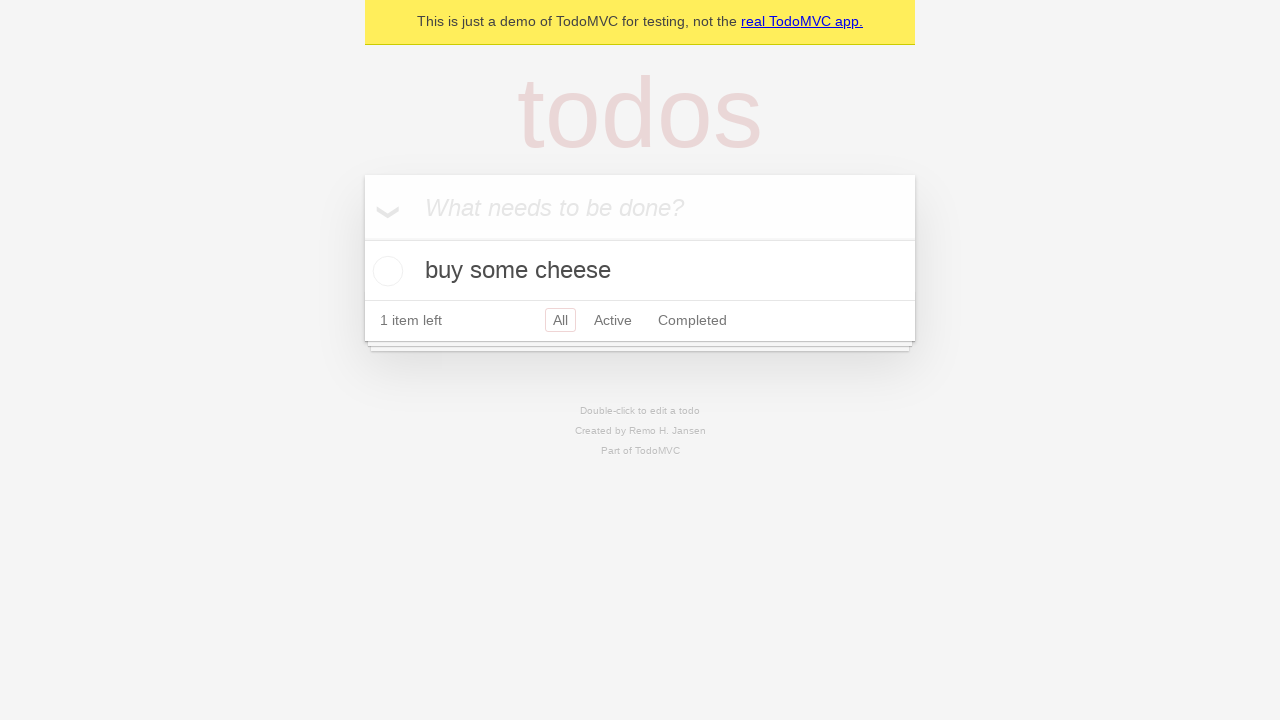

Filled todo input with 'feed the cat' on internal:attr=[placeholder="What needs to be done?"i]
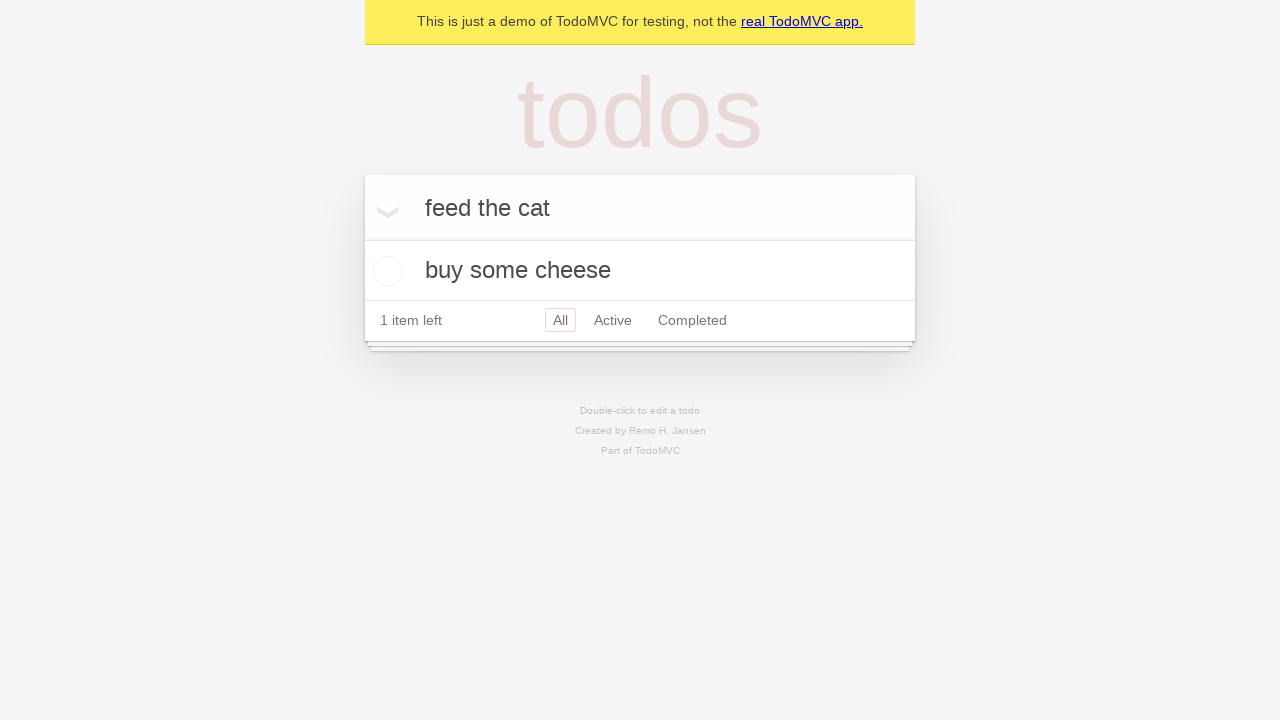

Pressed Enter to add todo item 'feed the cat' on internal:attr=[placeholder="What needs to be done?"i]
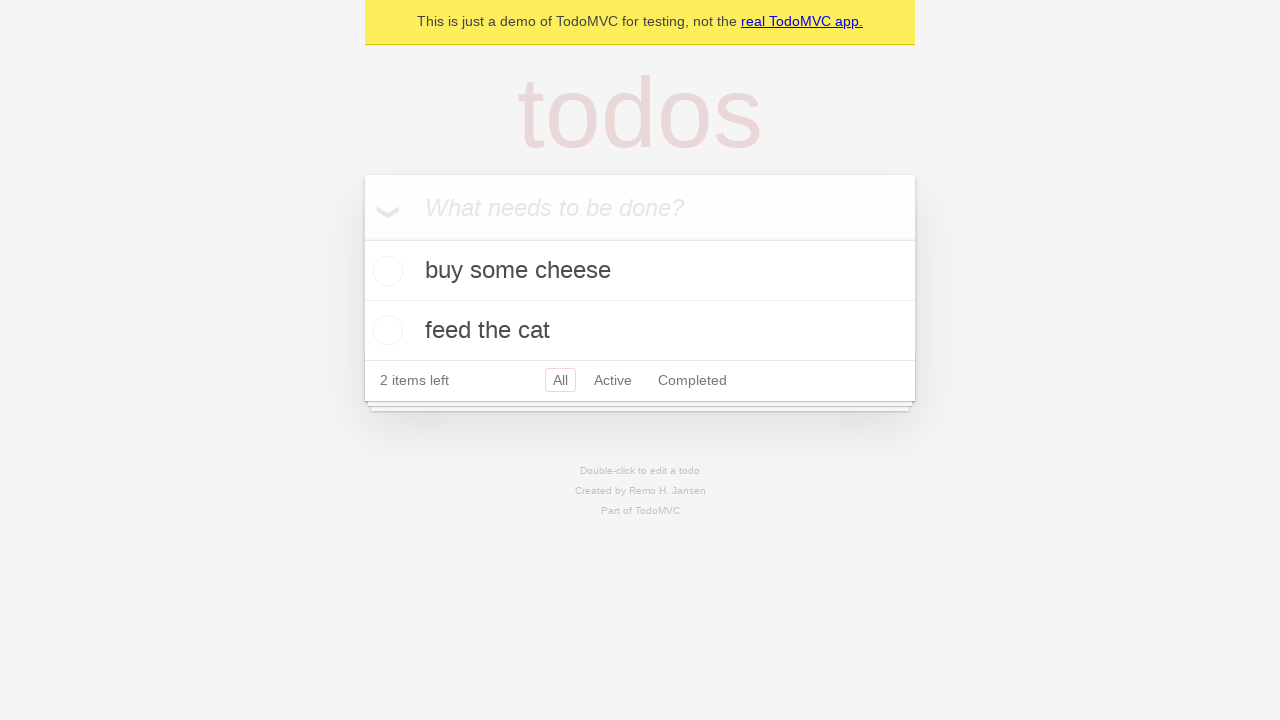

Filled todo input with 'book a doctors appointment' on internal:attr=[placeholder="What needs to be done?"i]
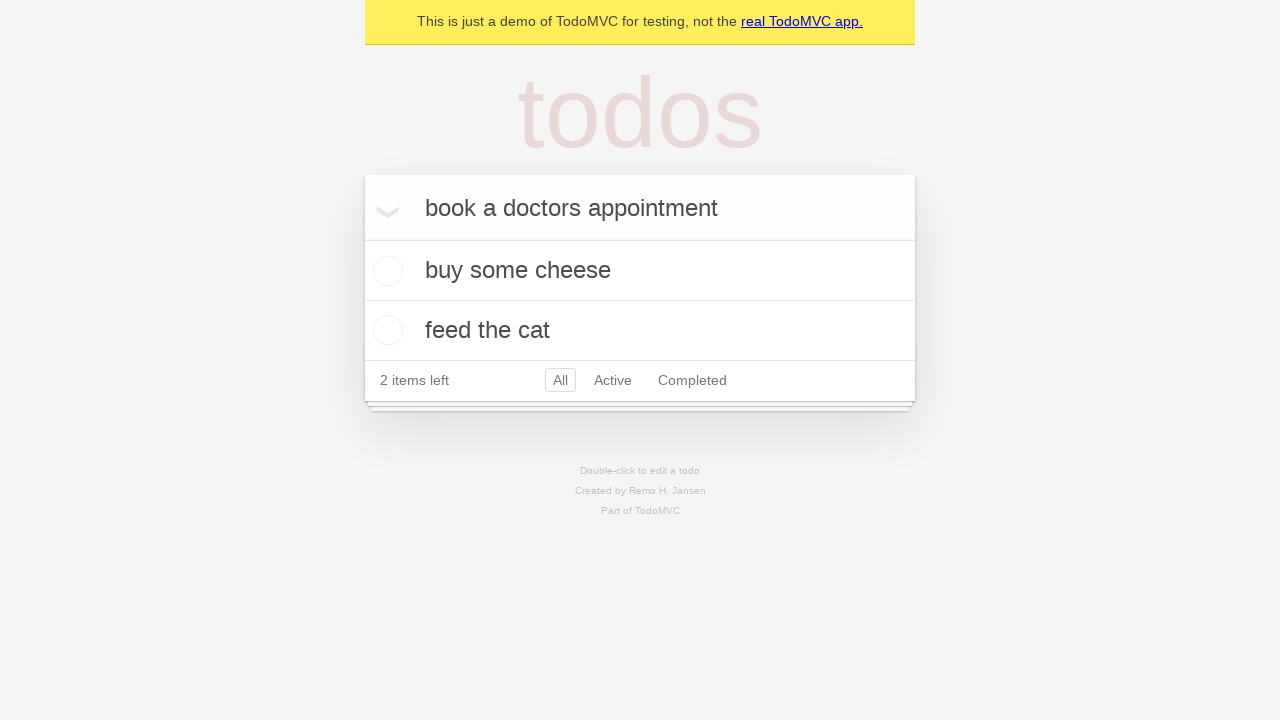

Pressed Enter to add todo item 'book a doctors appointment' on internal:attr=[placeholder="What needs to be done?"i]
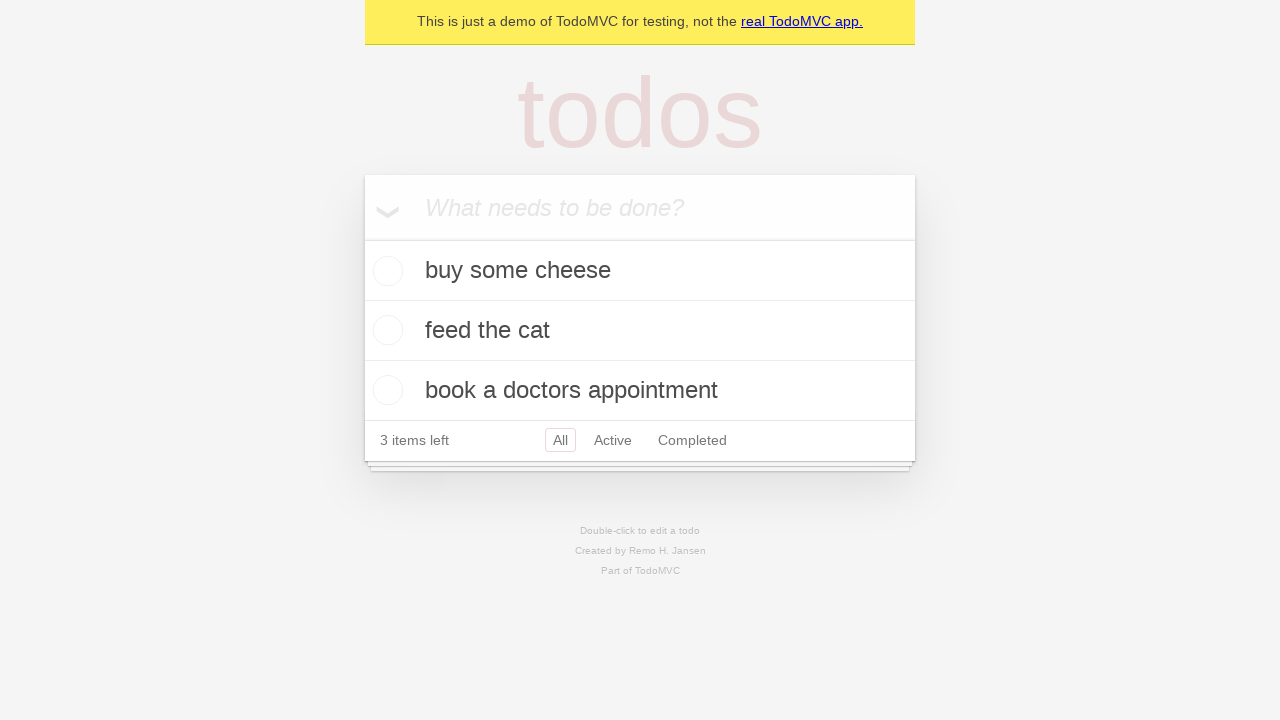

Todo items loaded on the page
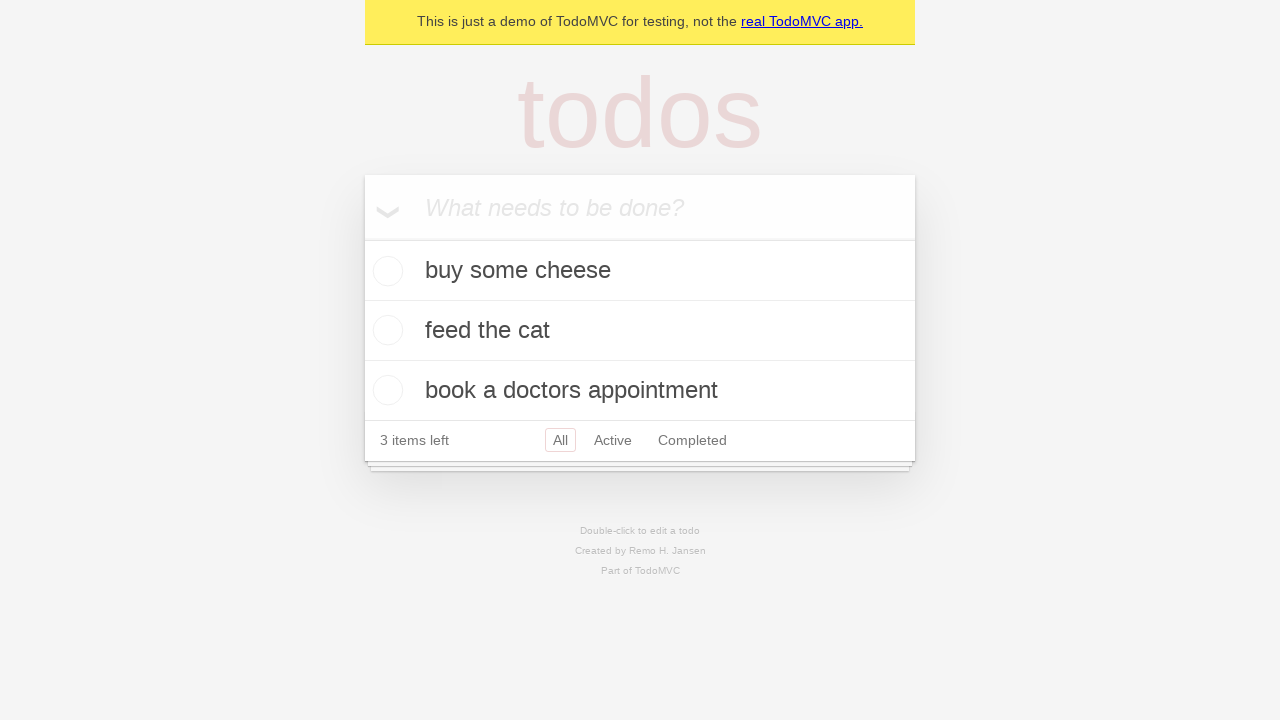

Marked first todo item as complete at (385, 271) on .todo-list li .toggle >> nth=0
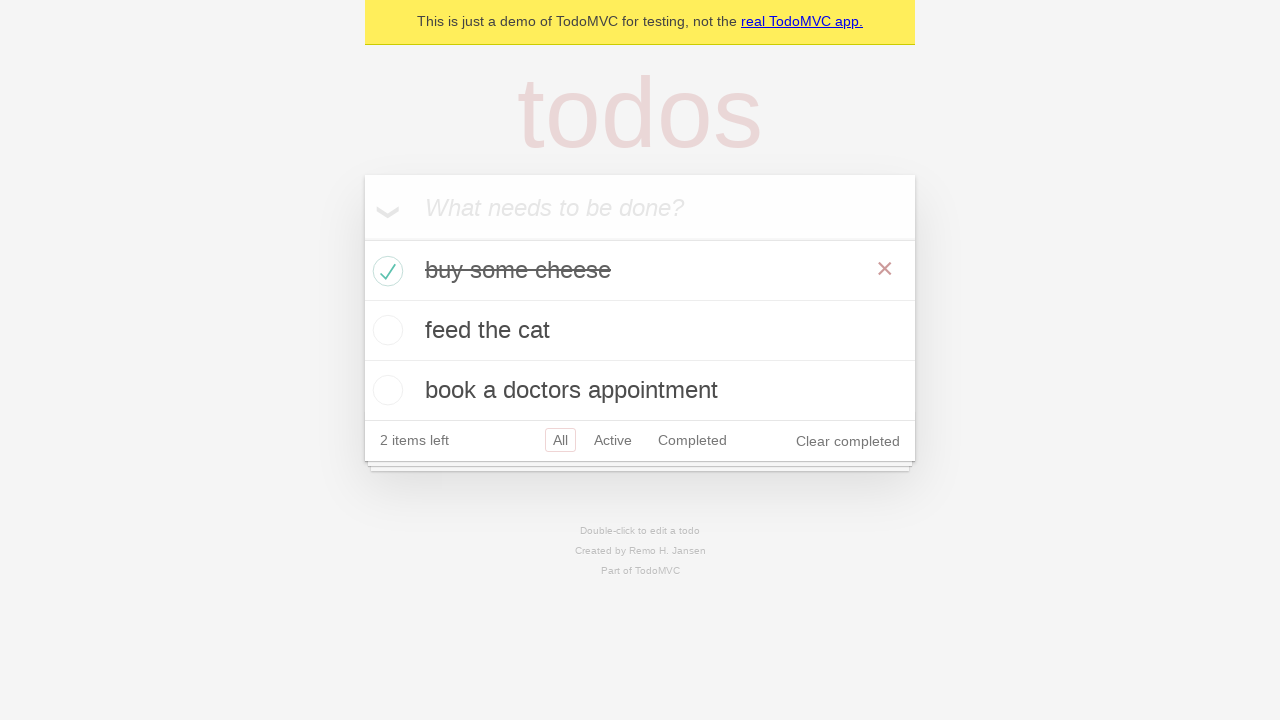

Clear completed button appeared after marking item as complete
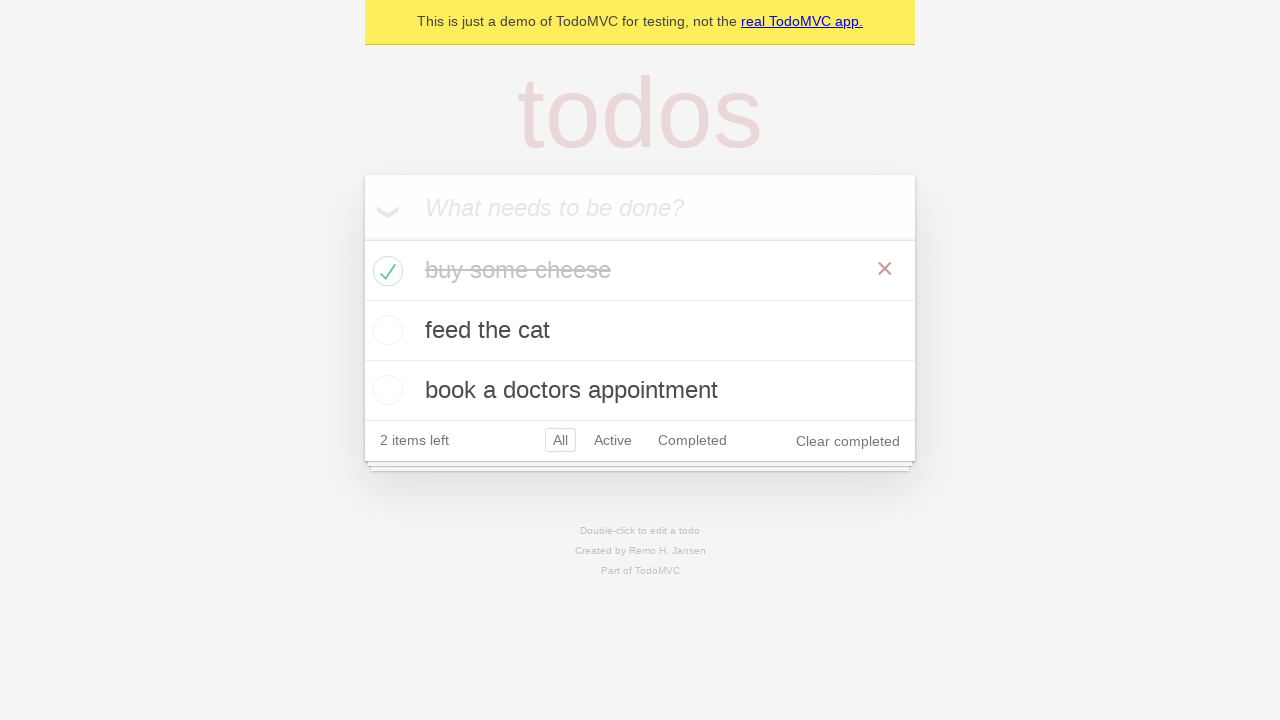

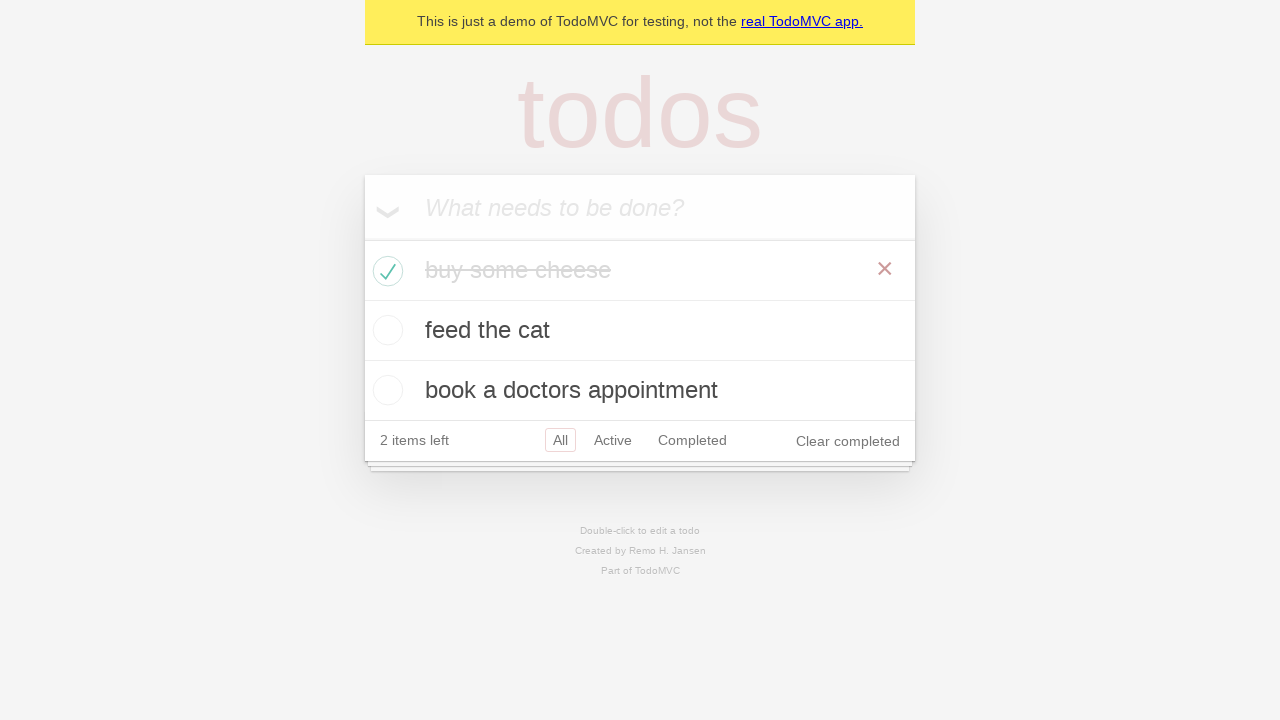